Tests dropdown selection by selecting an option using visible text

Starting URL: https://acctabootcamp.github.io/site/examples/actions

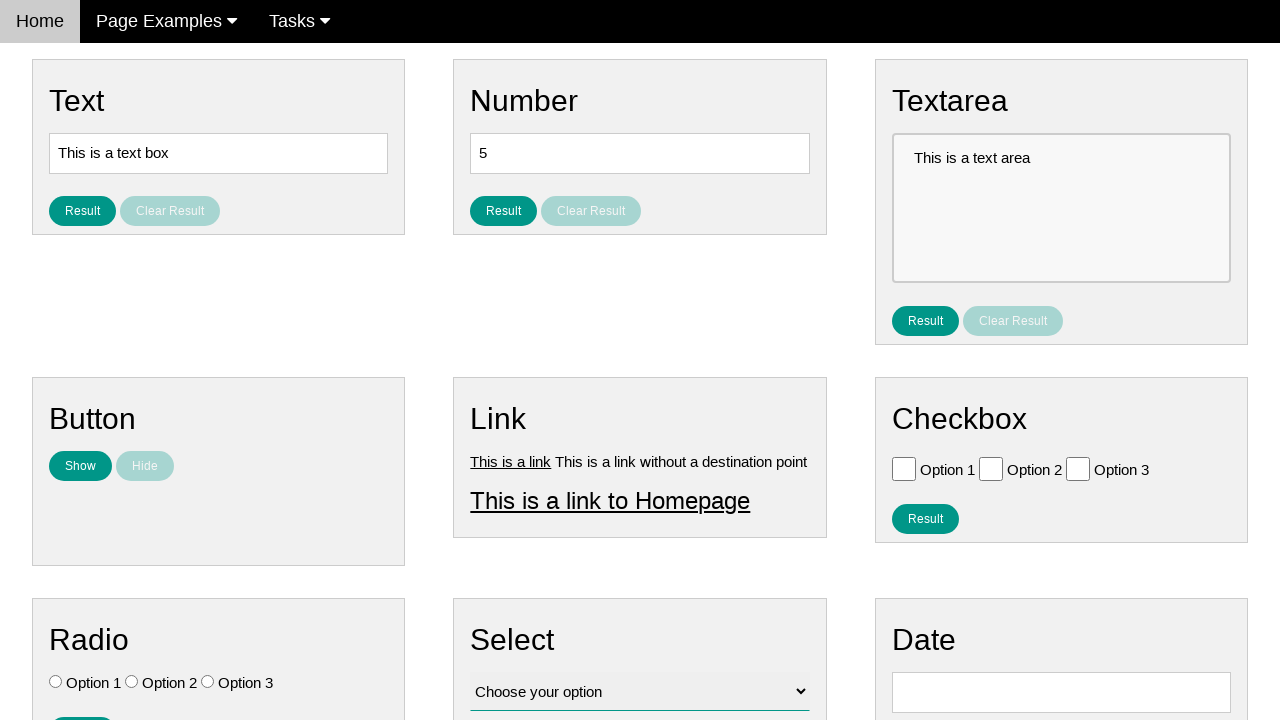

Navigated to actions example page
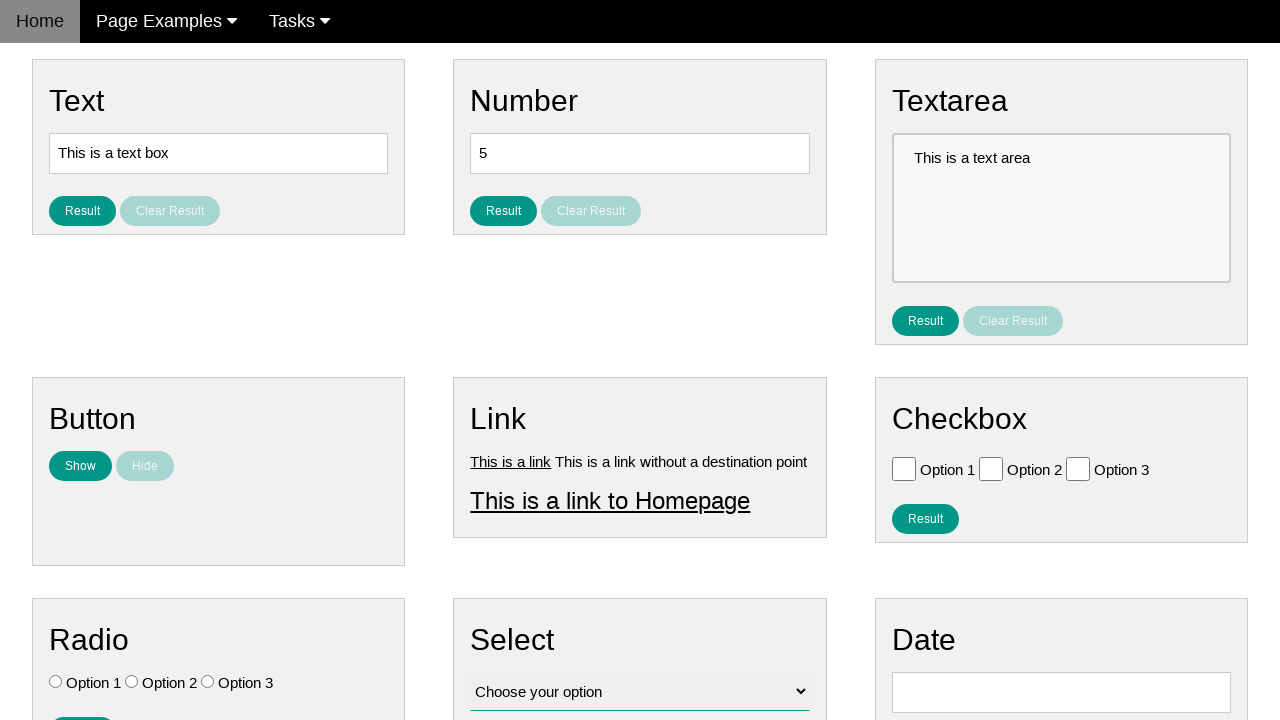

Selected 'Option 2' from dropdown by visible text on #vfb-12
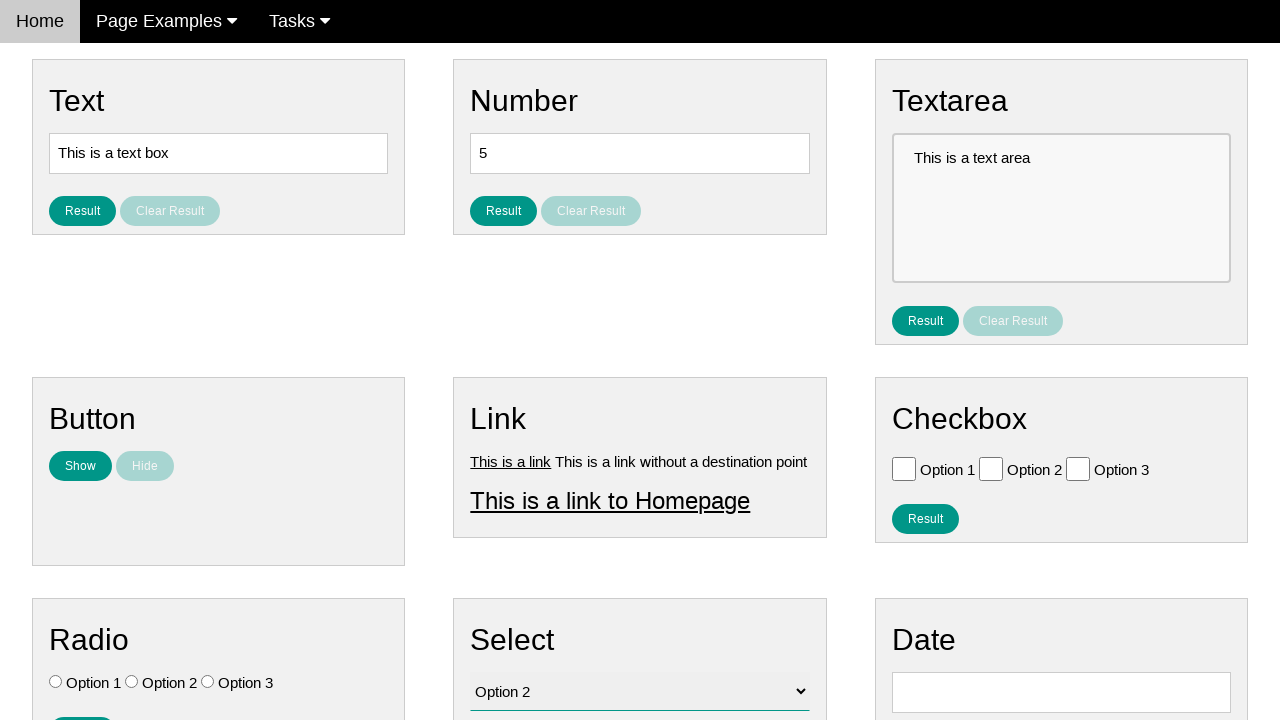

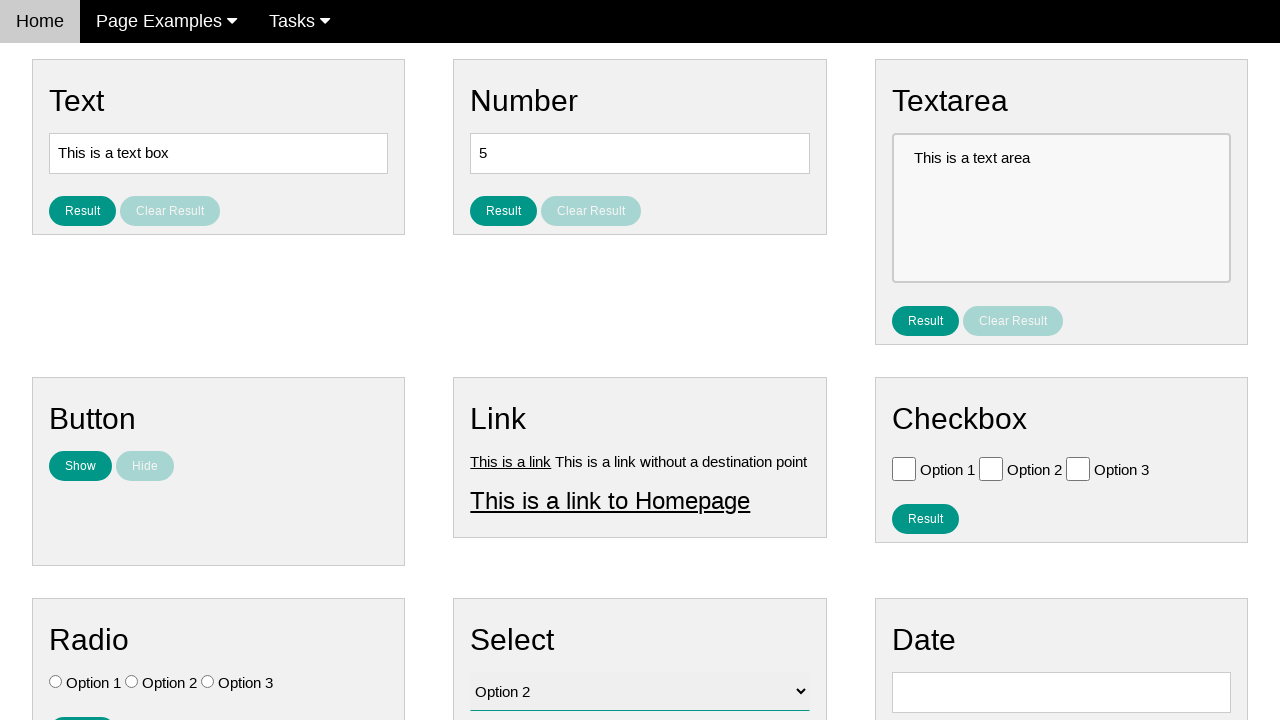